Tests keyboard input events by sending key presses including typing a character and performing Ctrl+A and Ctrl+C keyboard shortcuts

Starting URL: https://v1.training-support.net/selenium/input-events

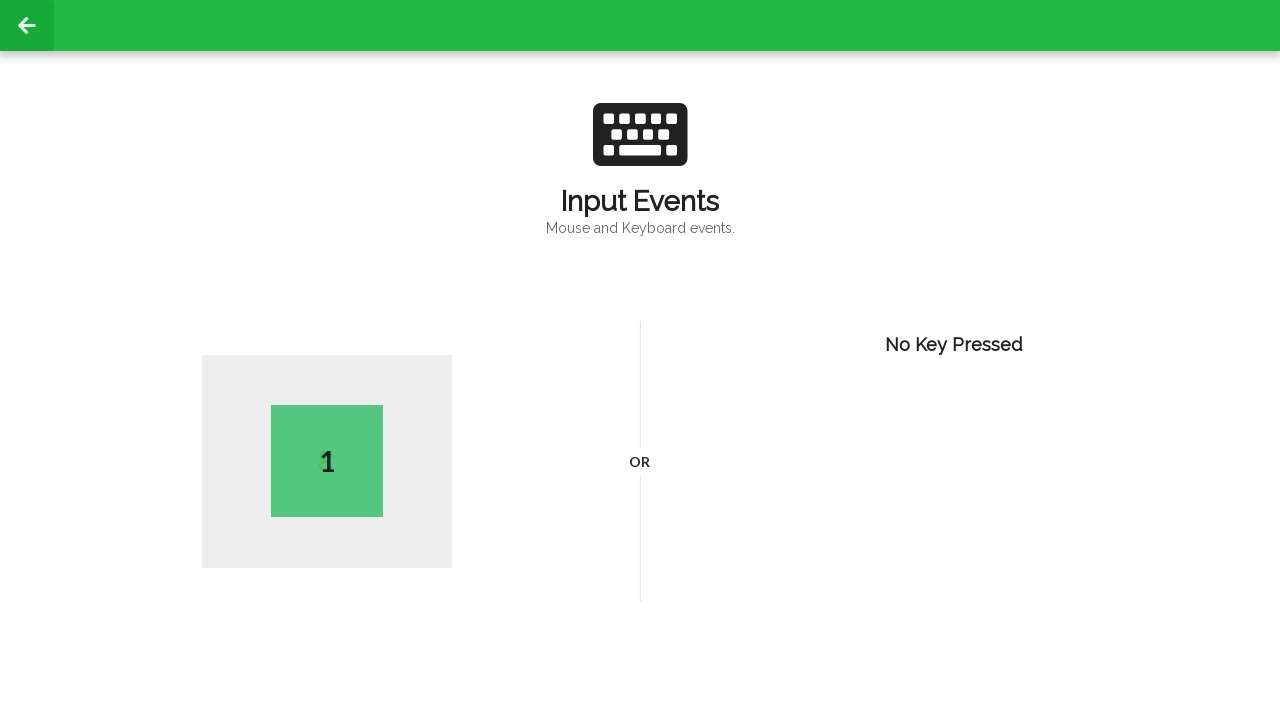

Pressed key 'J' on the keyboard
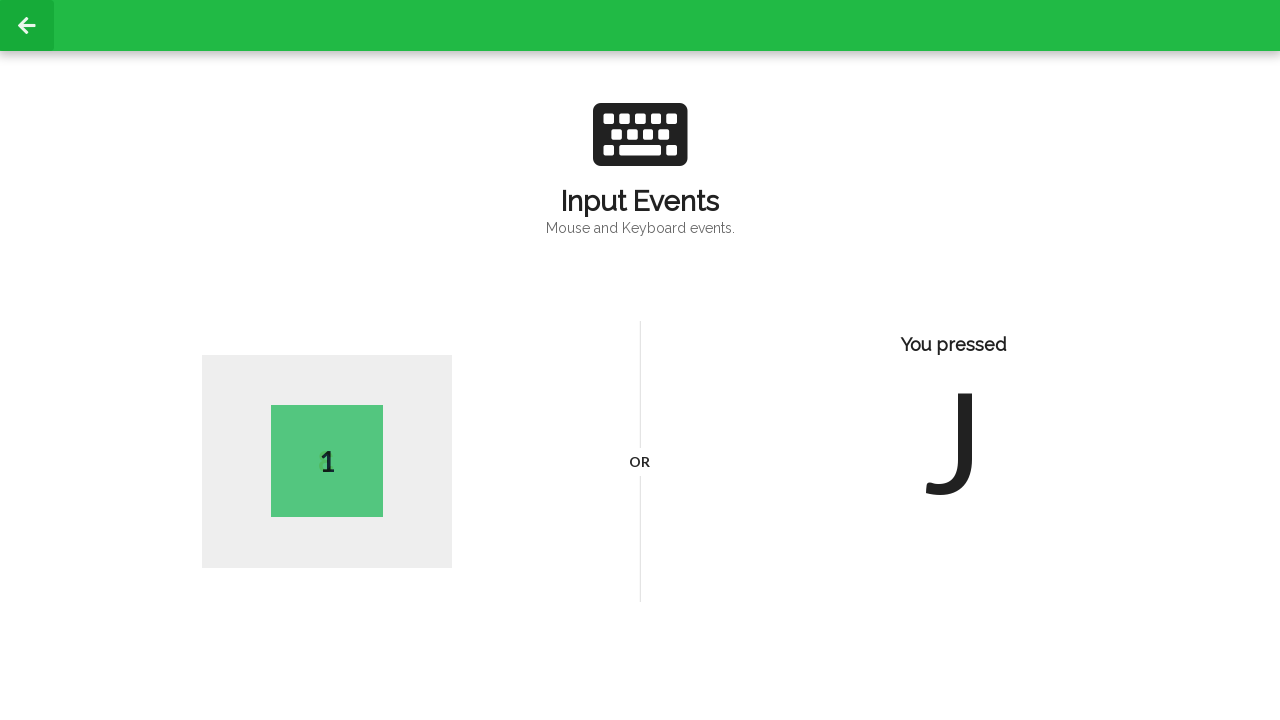

Pressed Ctrl+A to select all content
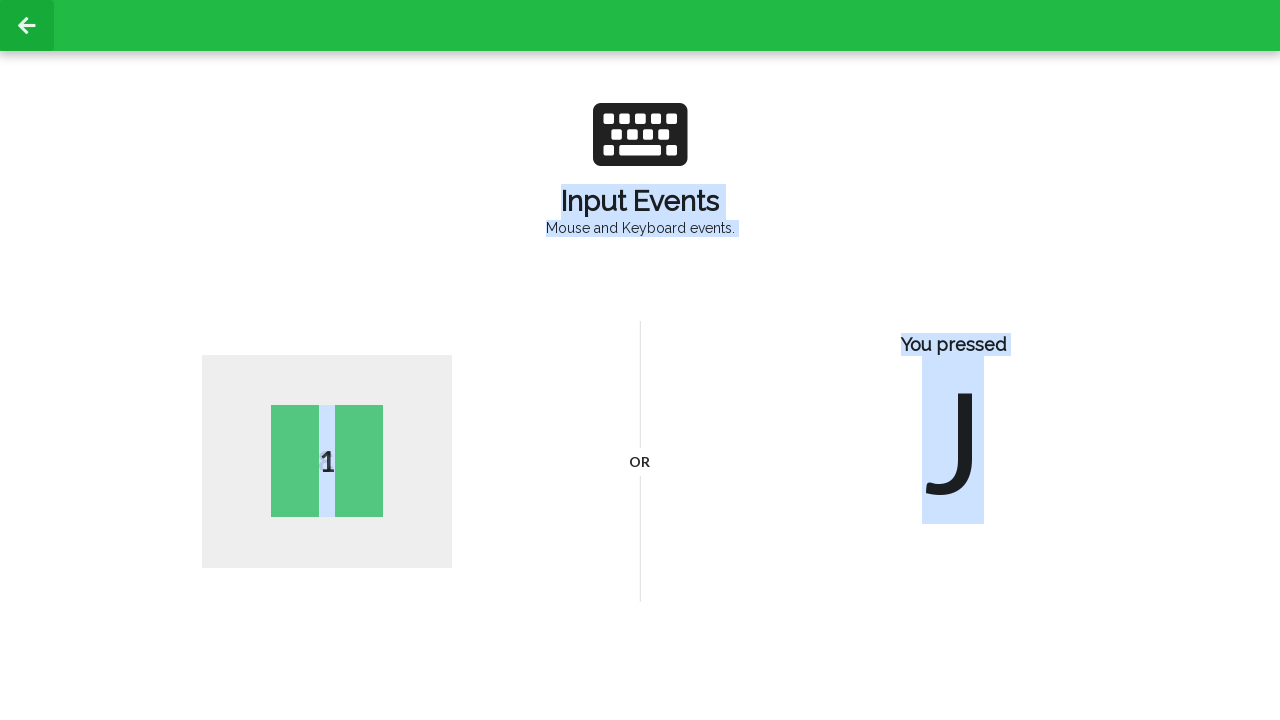

Pressed Ctrl+C to copy selected content
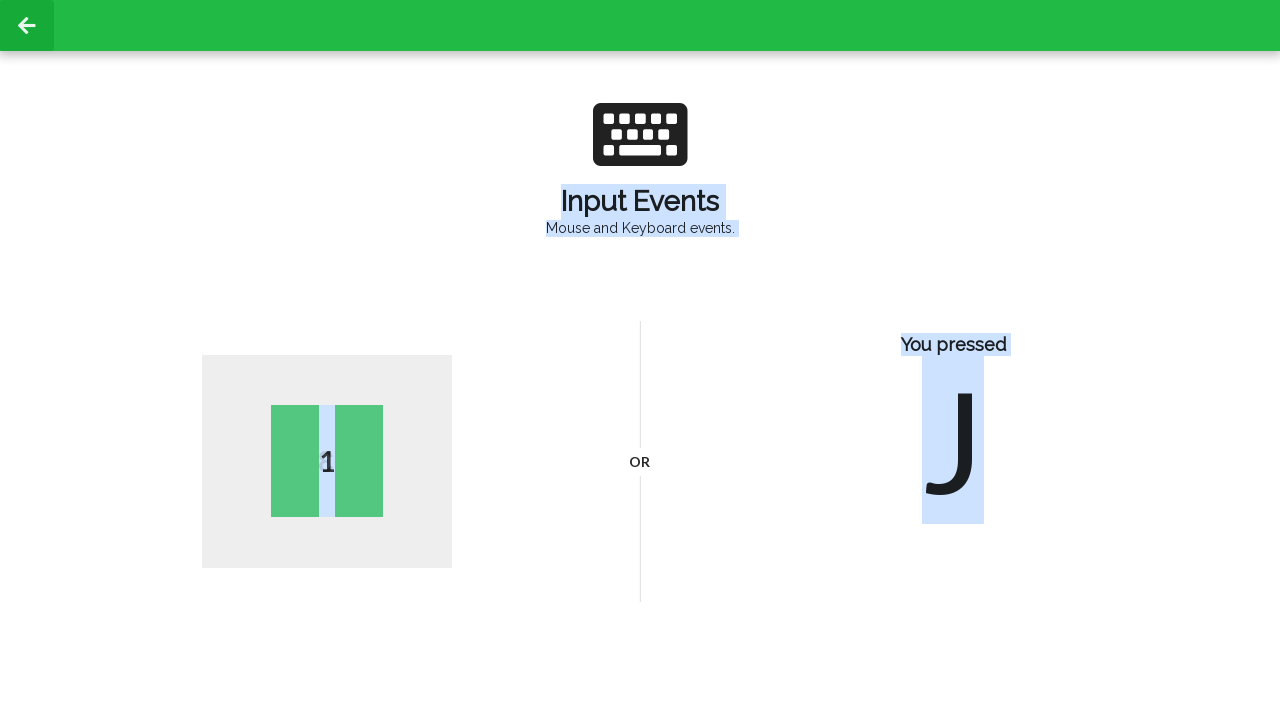

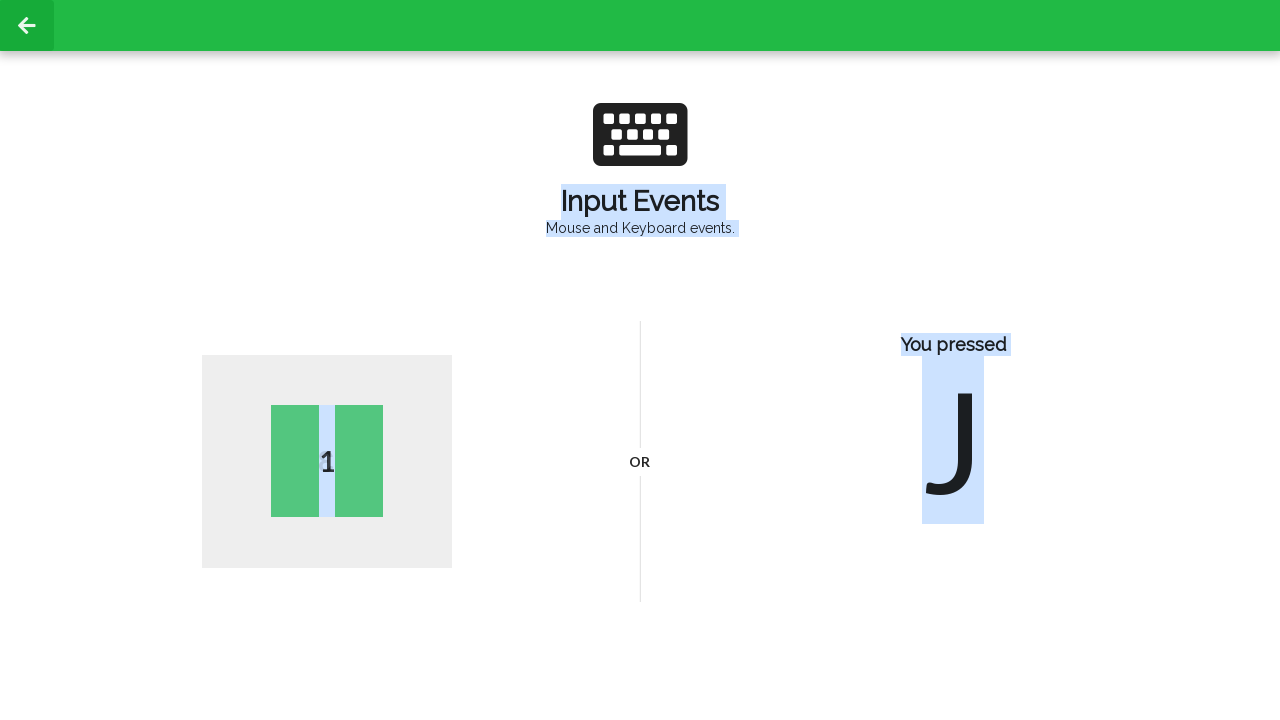